Tests various checkbox interactions including basic checkbox, notification checkbox, language selection, toggle switch, disabled checkbox verification, and tri-state checkbox on a checkbox demo page

Starting URL: https://leafground.com/checkbox.xhtml

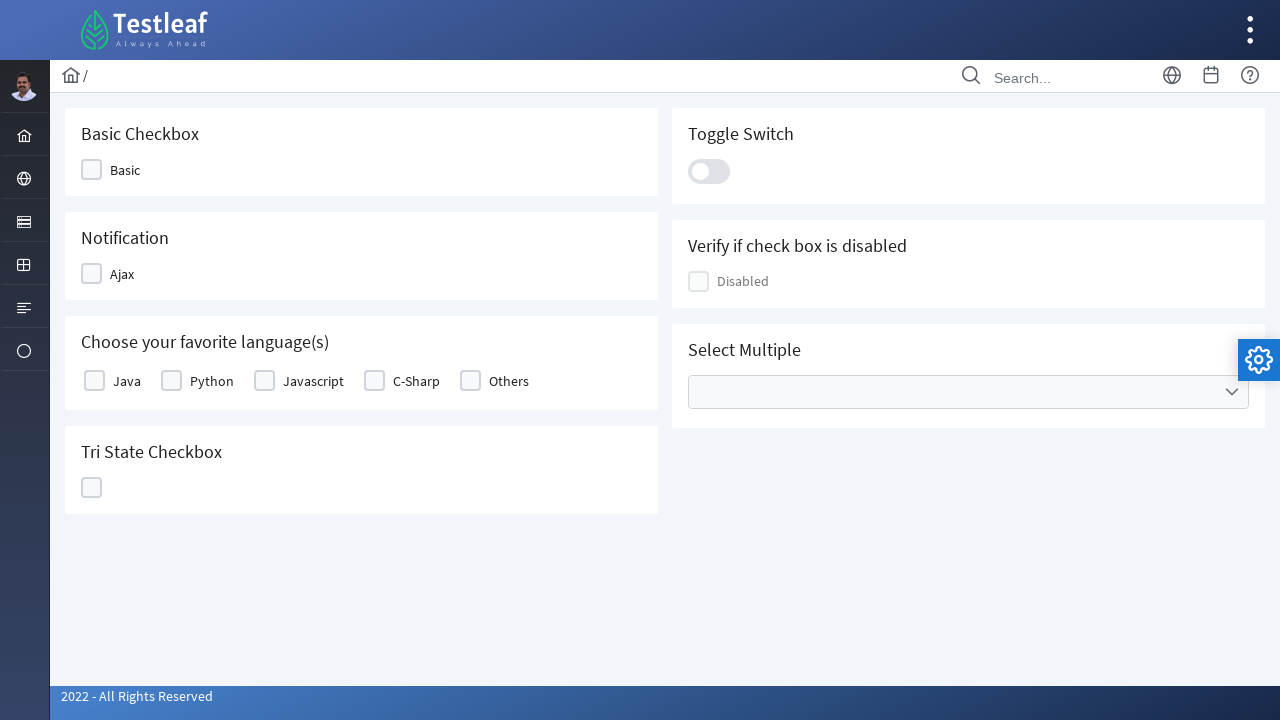

Clicked basic checkbox at (92, 170) on div.ui-chkbox-box
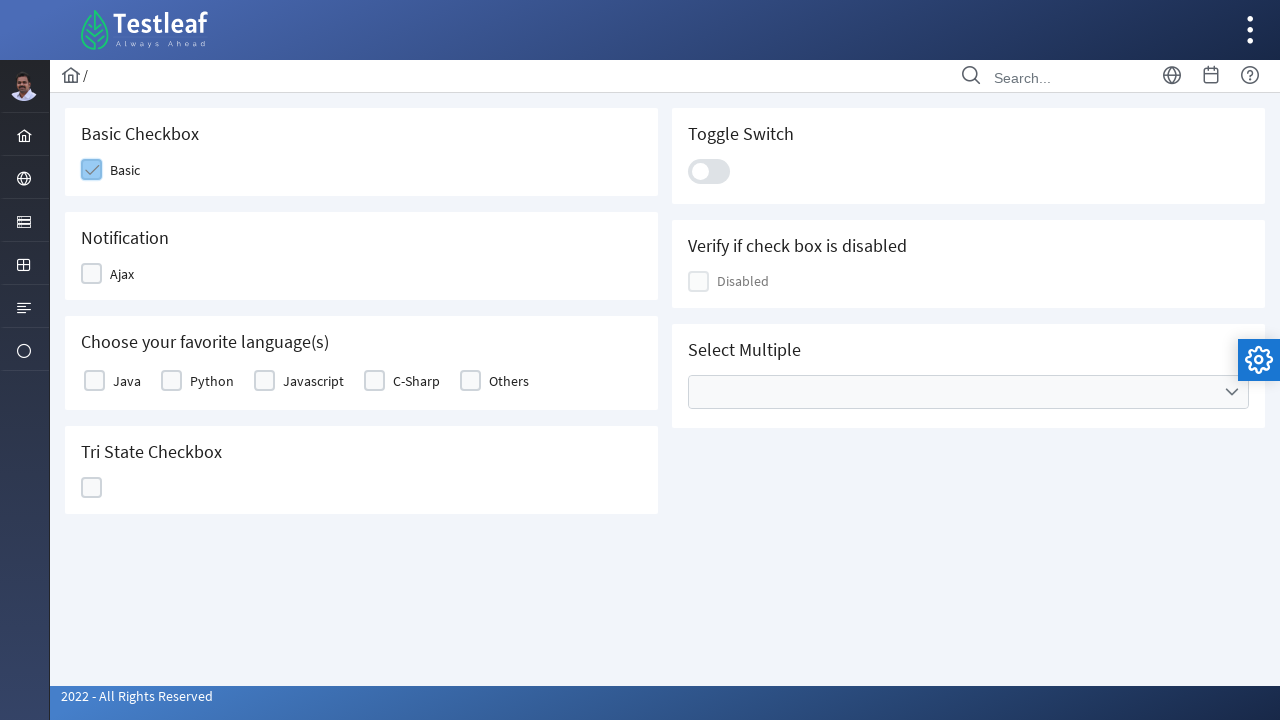

Clicked notification checkbox at (92, 274) on div#j_idt87\:j_idt91 div.ui-chkbox-box
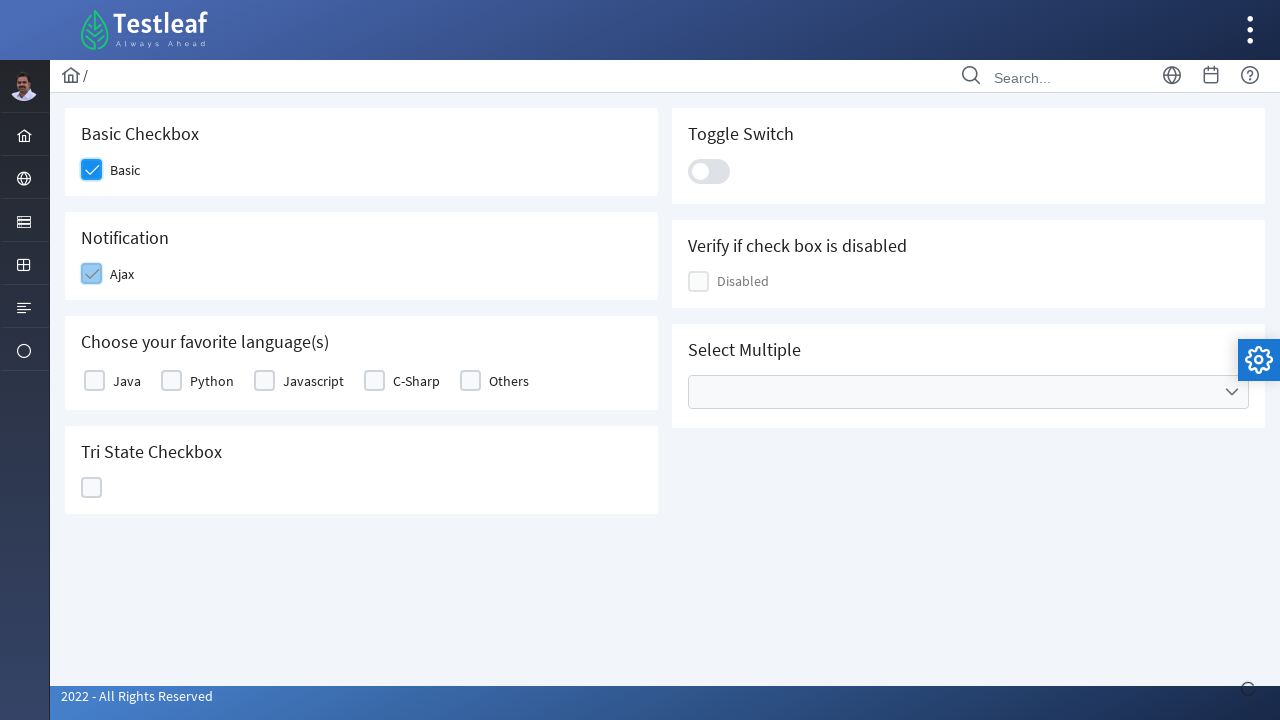

Clicked Python checkbox in language selection at (172, 381) on xpath=//label[text()='Python'] >> xpath=preceding-sibling::div
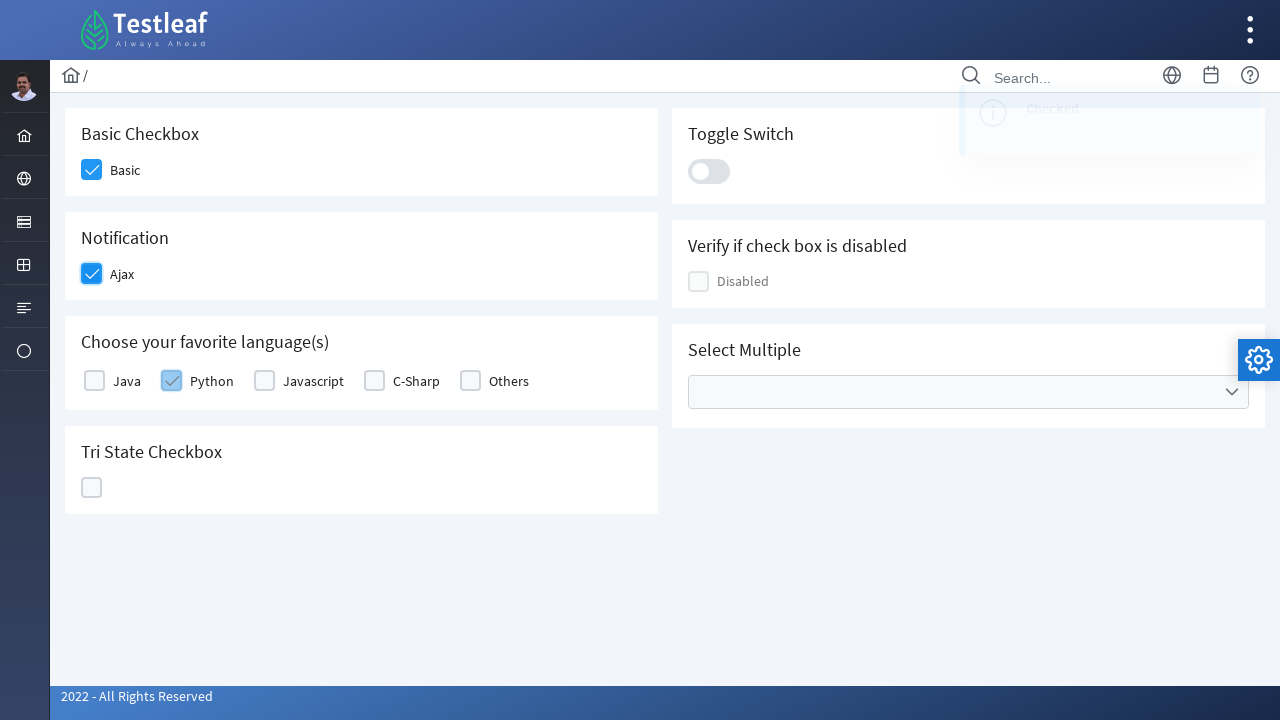

Clicked toggle switch at (709, 171) on xpath=//div[contains(@class, 'ui-toggleswitch-slider')]
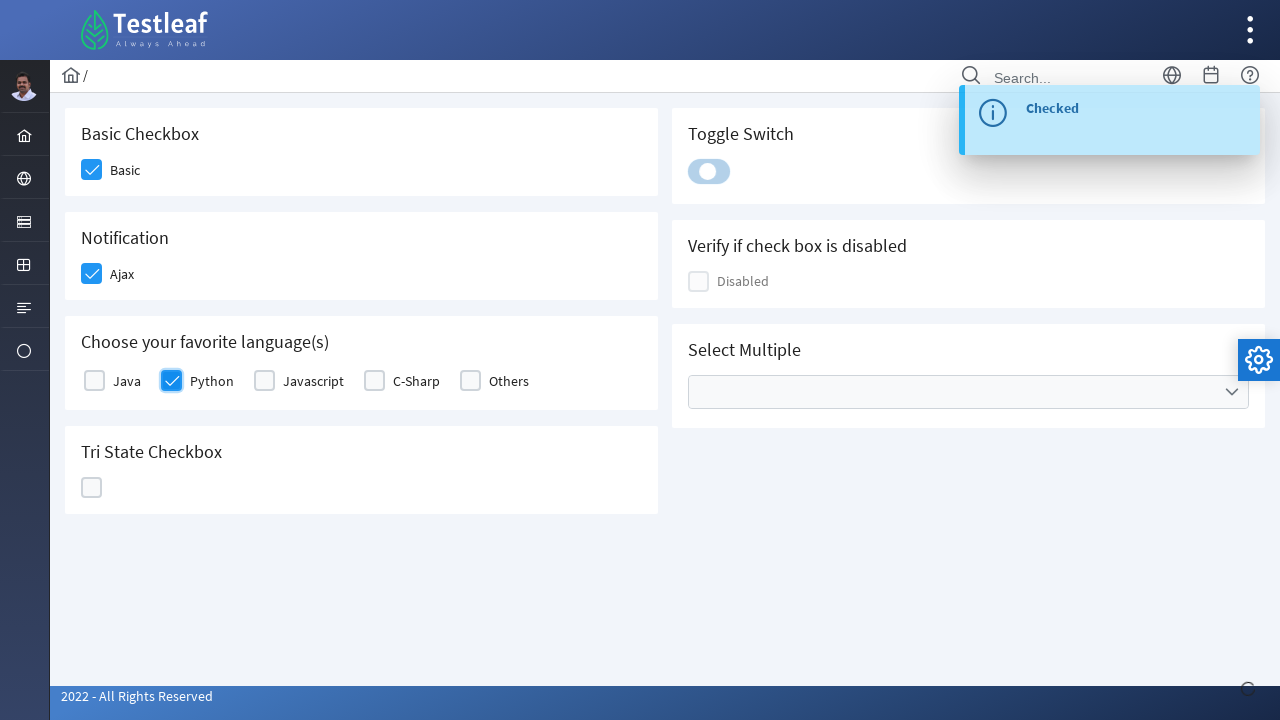

Verified toggle switch 'Checked' message is visible
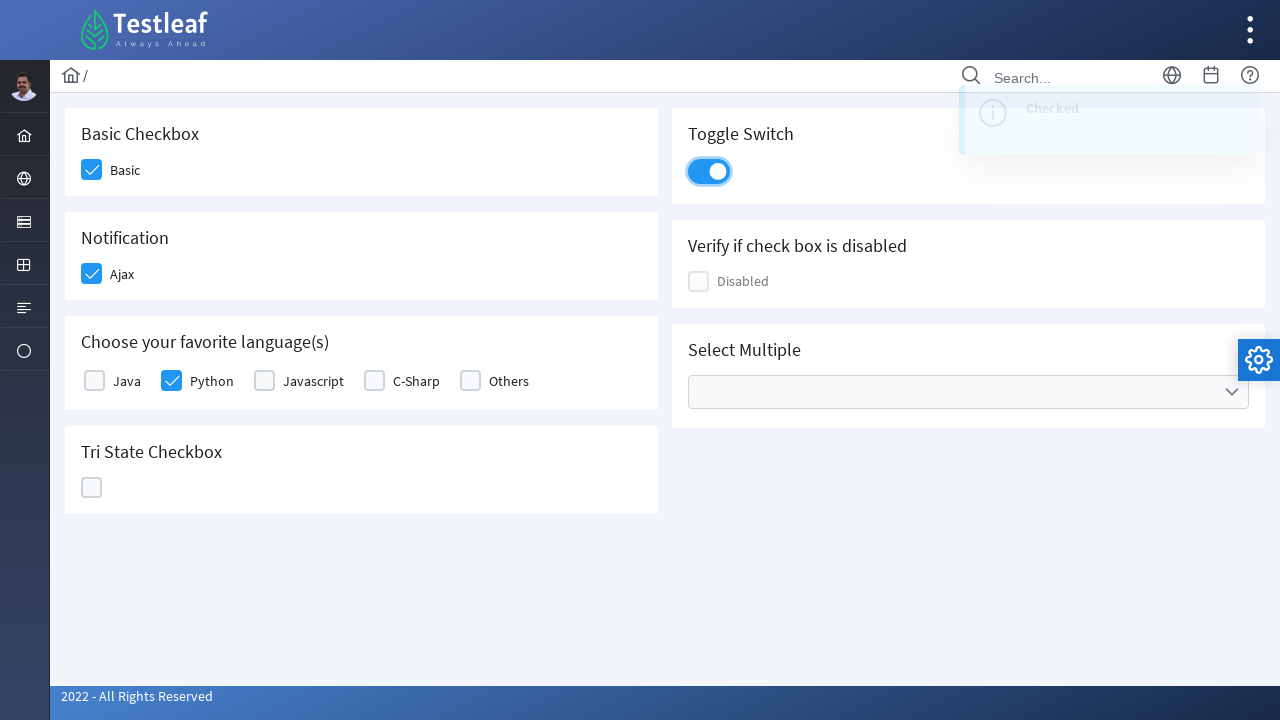

Verified disabled checkbox is not enabled
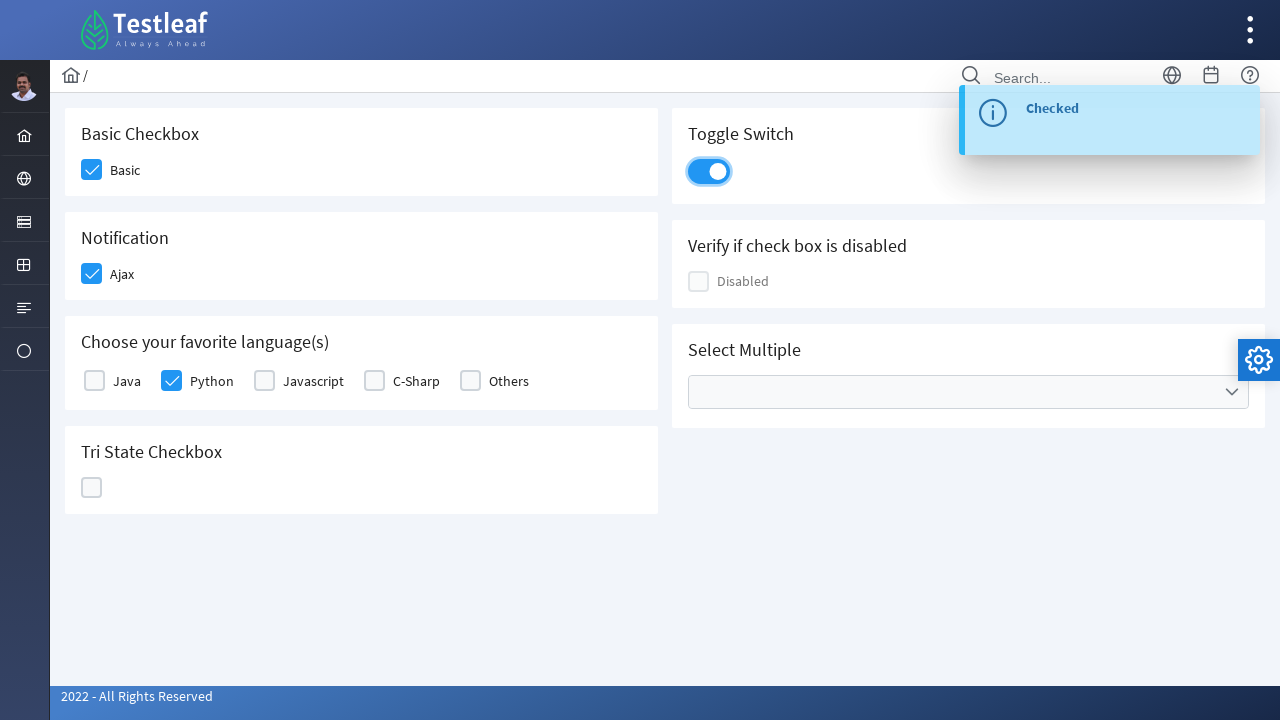

Clicked tri-state checkbox at (92, 488) on xpath=//div[@id='j_idt87:ajaxTriState']//div[contains(@class, 'ui-chkbox-box')]
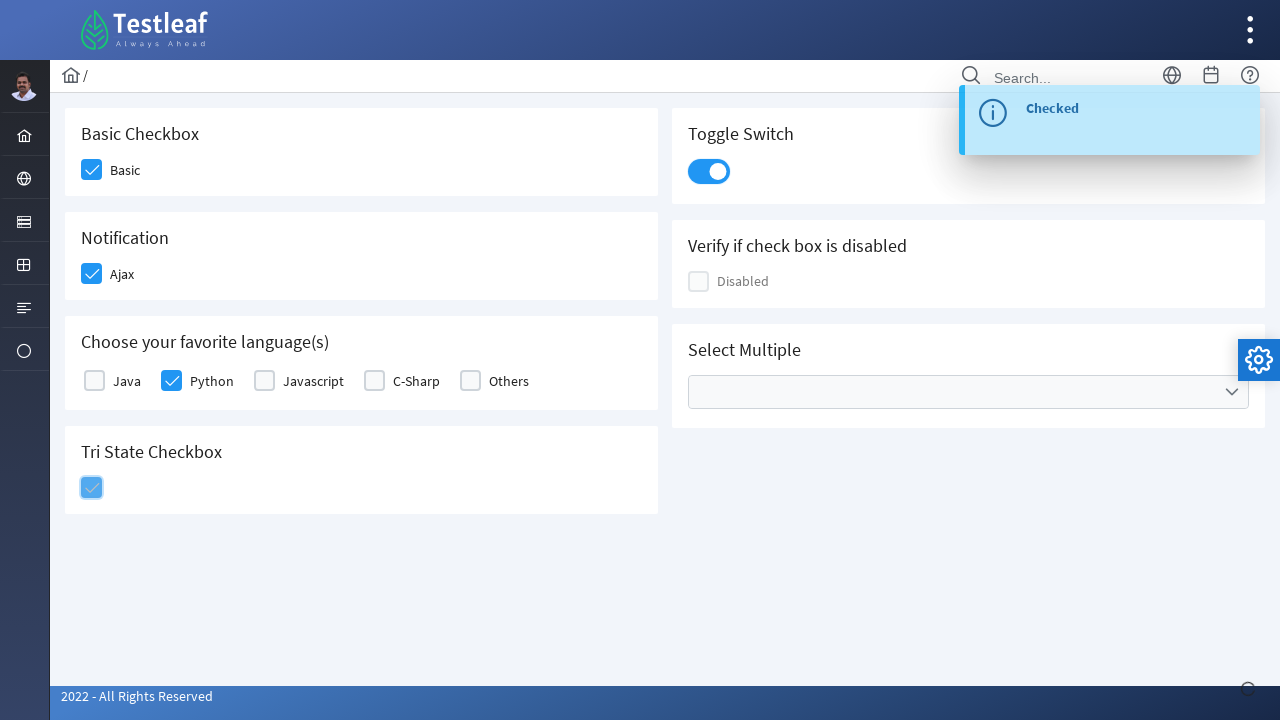

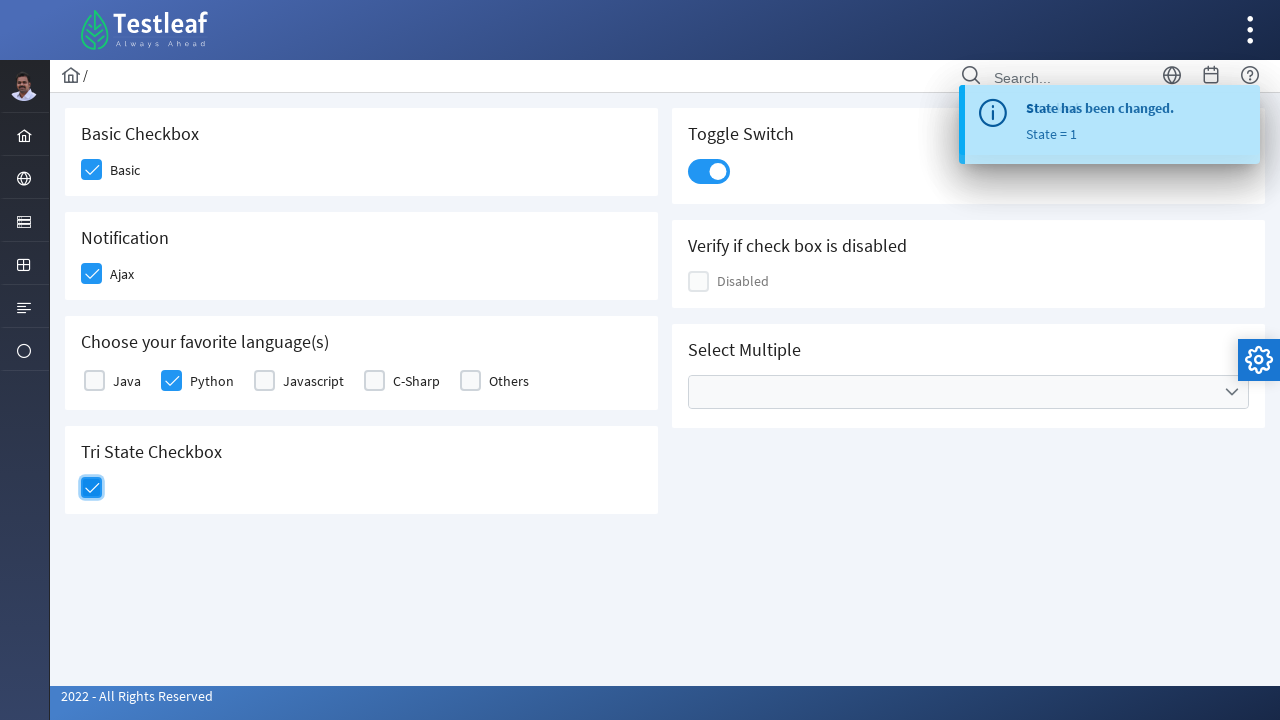